Tests auto-complete functionality by selecting multiple colors from a multi-select dropdown and a single color from a single-select dropdown

Starting URL: https://demoqa.com/auto-complete

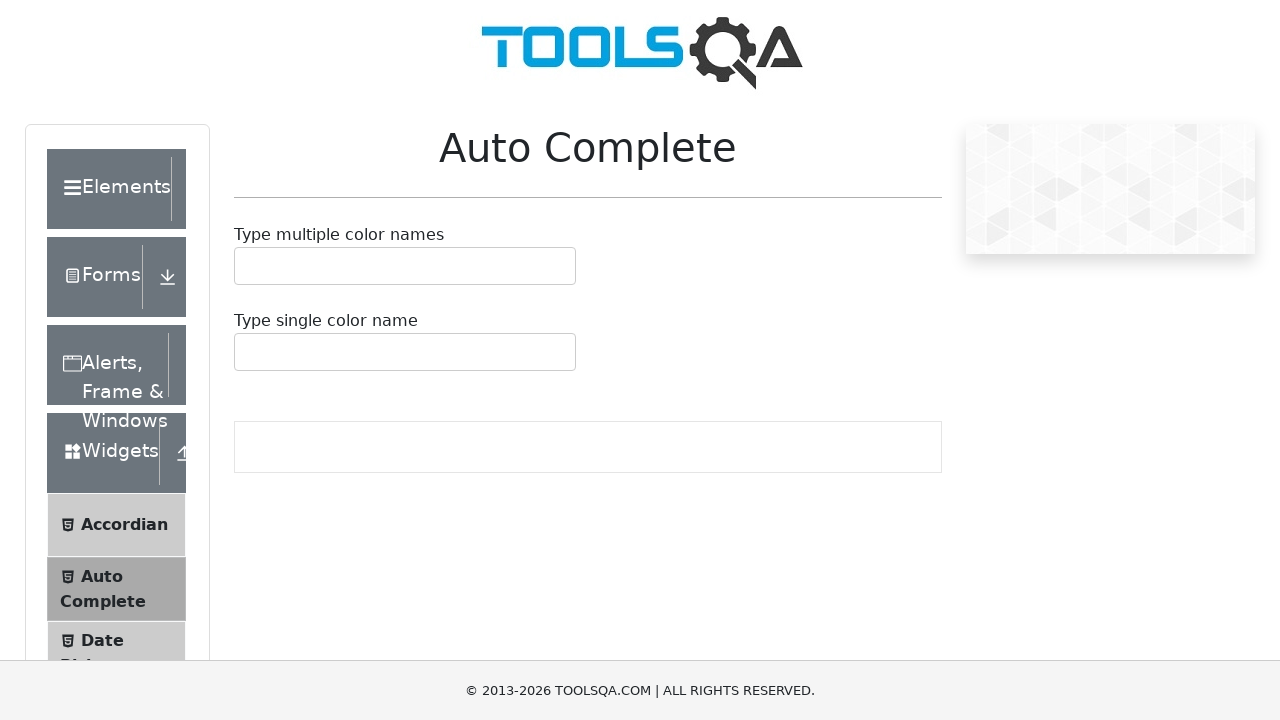

Clicked multi-select container to select Red at (405, 266) on xpath=//div[@id='autoCompleteMultipleContainer']
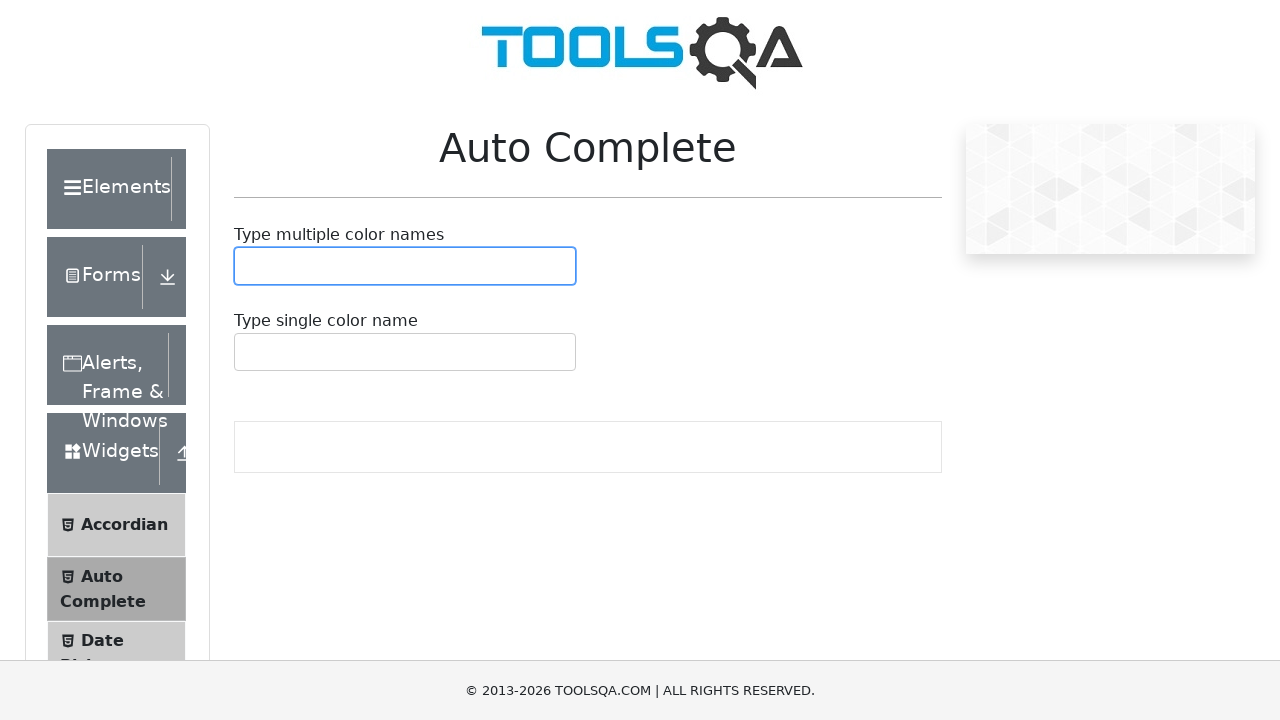

Typed 'Red' in multi-select field
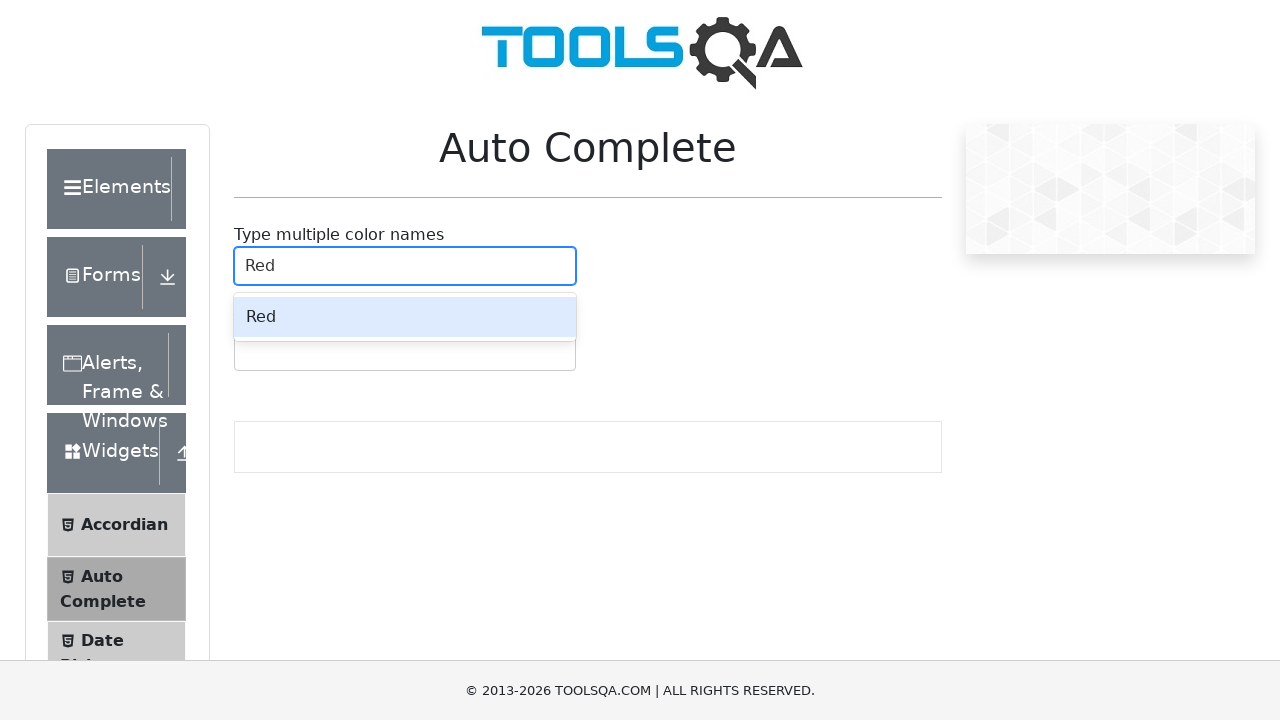

Pressed ArrowDown to highlight 'Red' suggestion
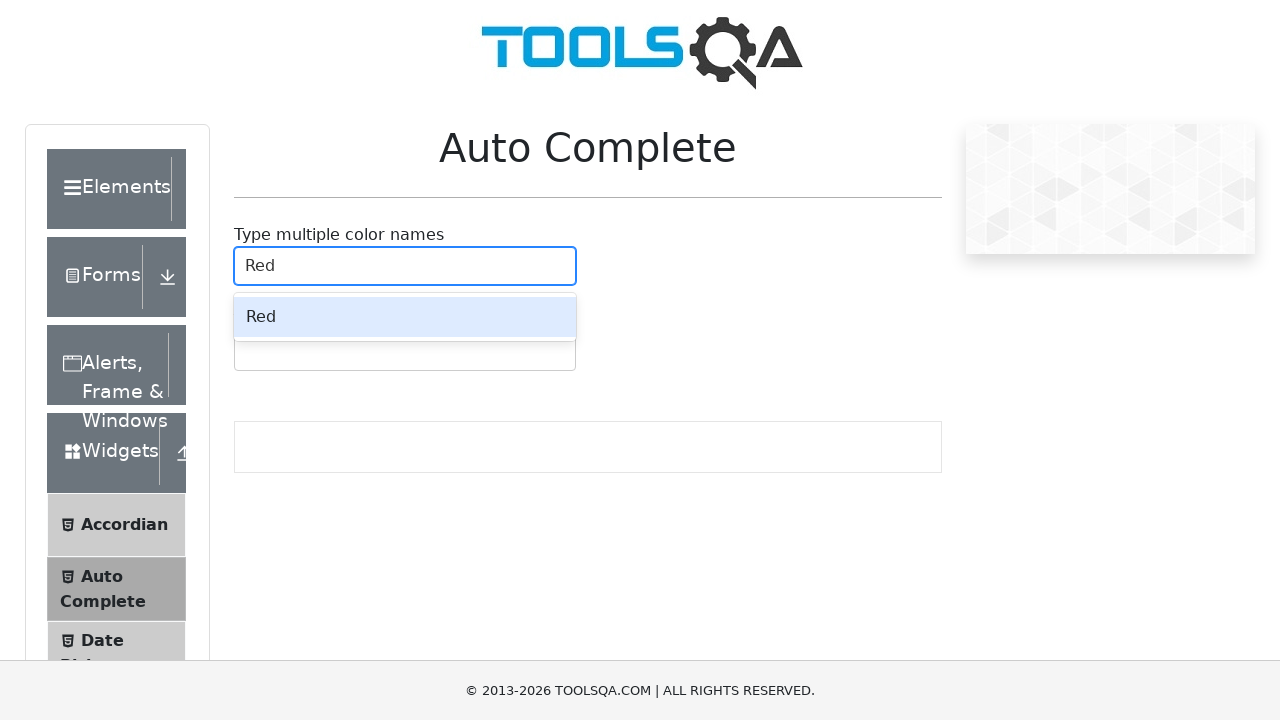

Pressed Enter to select 'Red' from multi-select dropdown
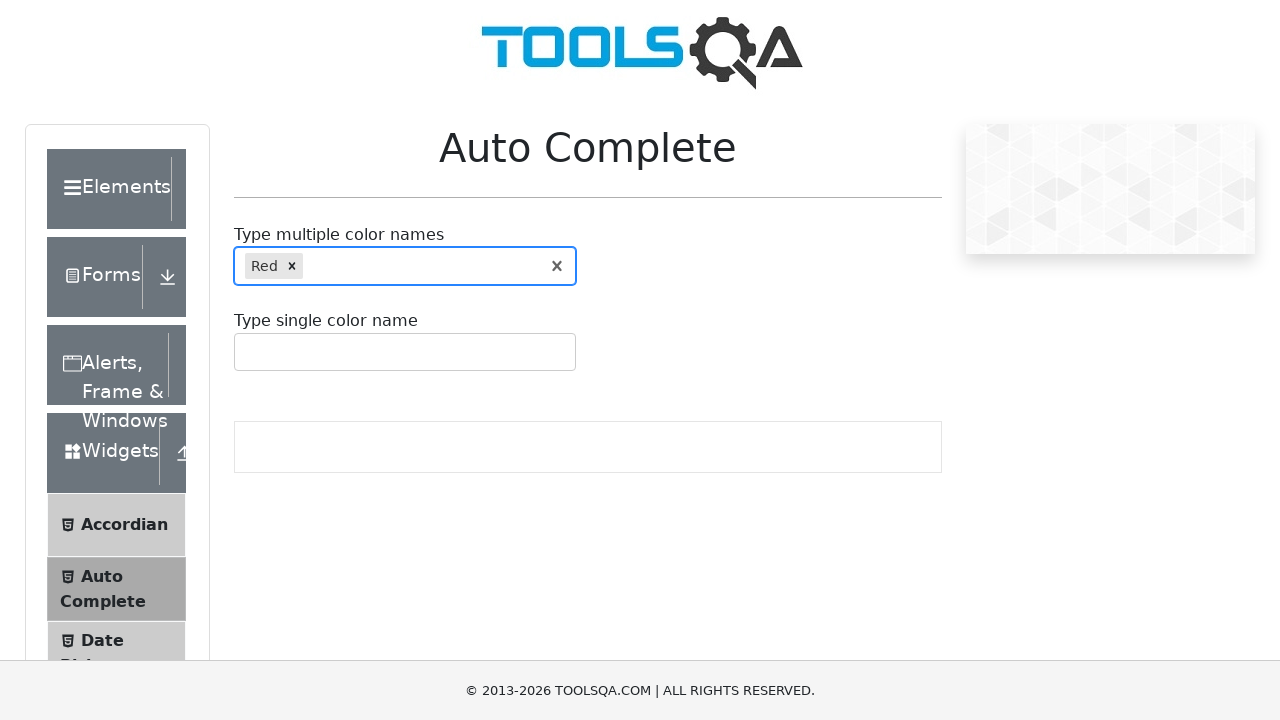

Clicked multi-select container to select Blue at (405, 266) on xpath=//div[@id='autoCompleteMultipleContainer']
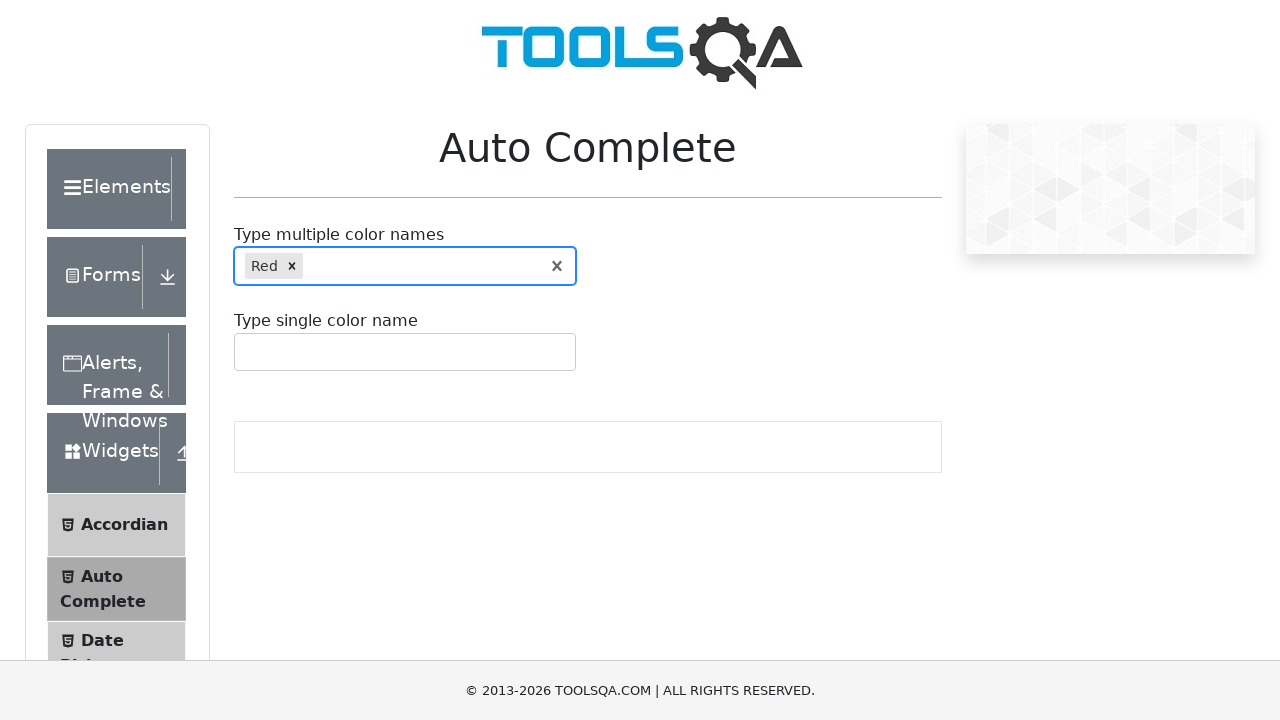

Typed 'Blue' in multi-select field
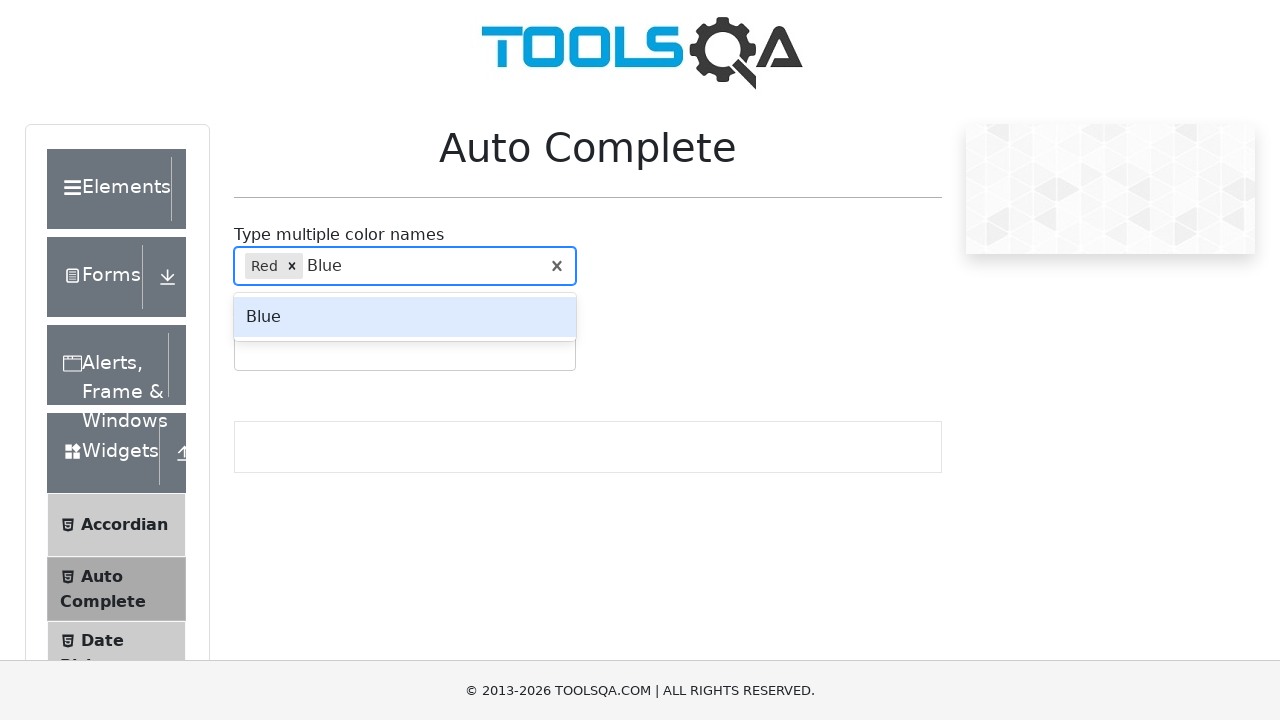

Pressed ArrowDown to highlight 'Blue' suggestion
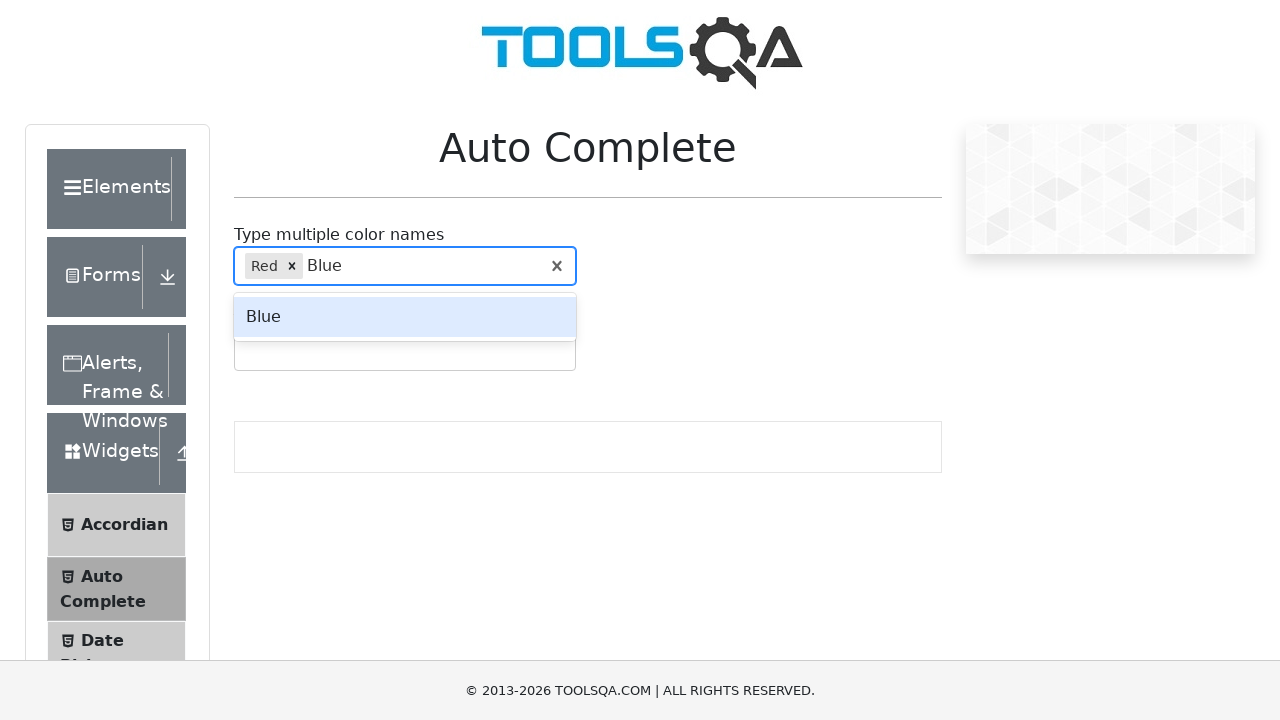

Pressed Enter to select 'Blue' from multi-select dropdown
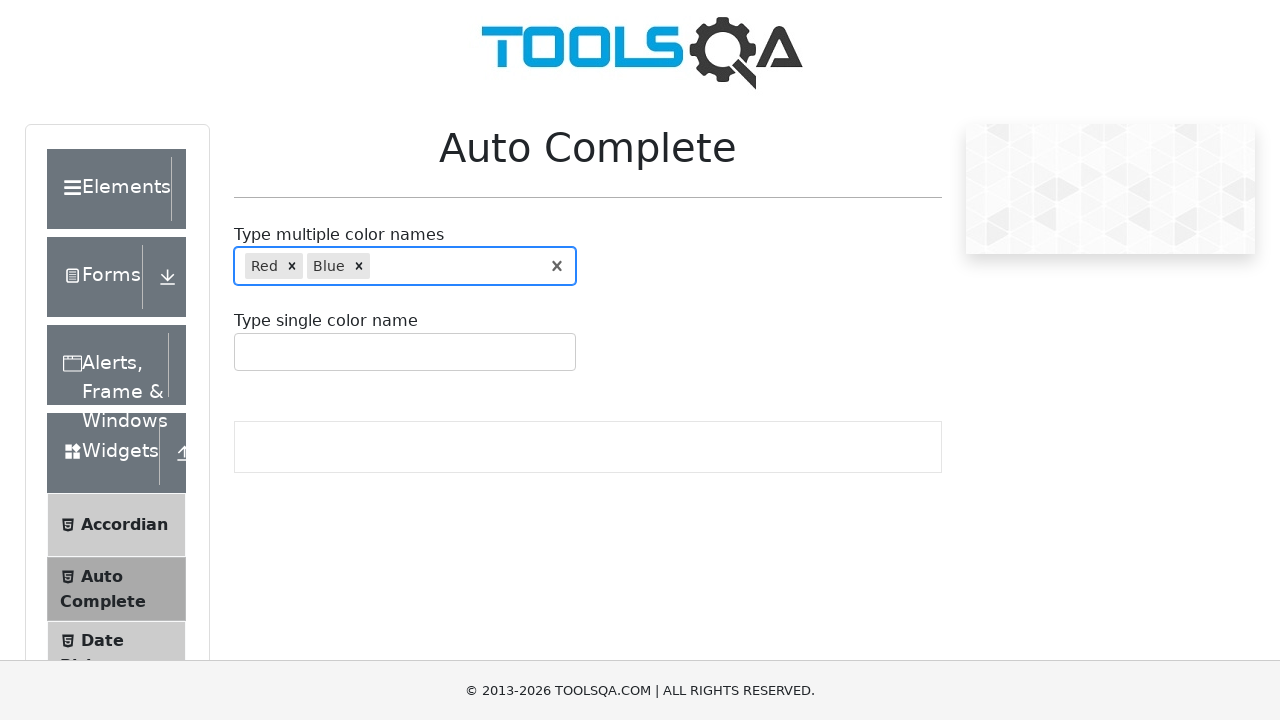

Clicked multi-select container to select Green at (405, 266) on xpath=//div[@id='autoCompleteMultipleContainer']
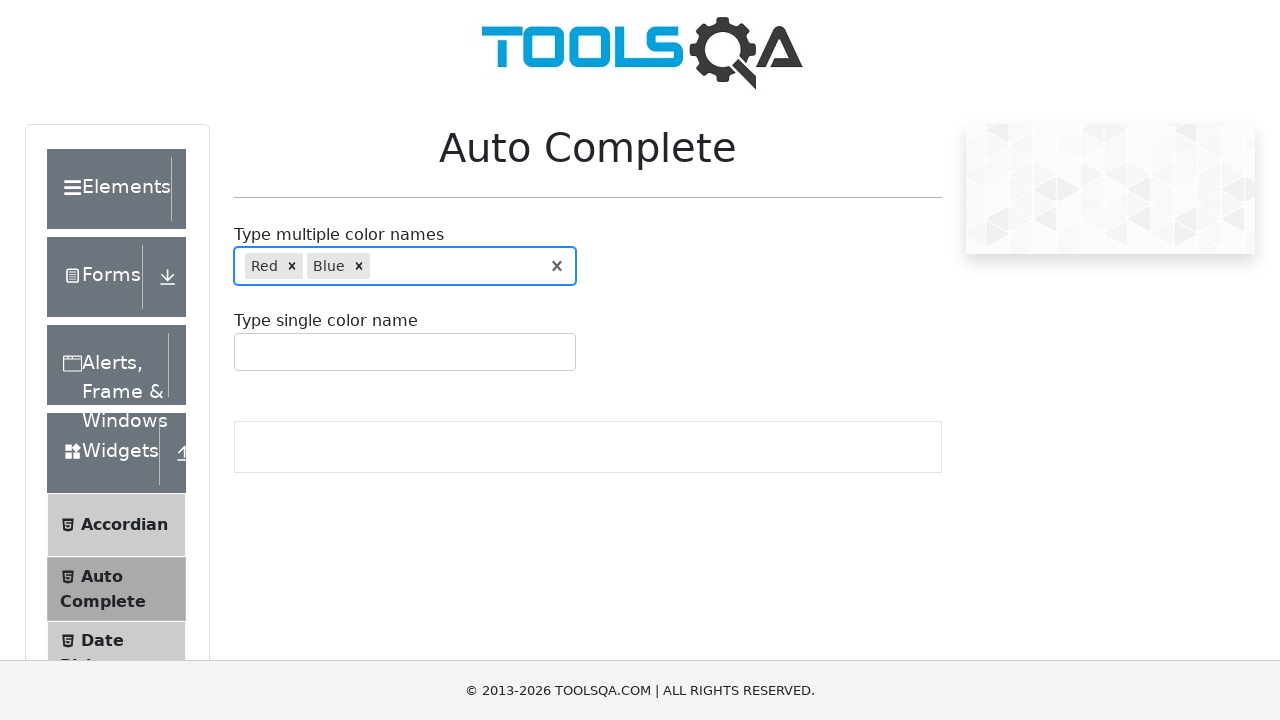

Typed 'Green' in multi-select field
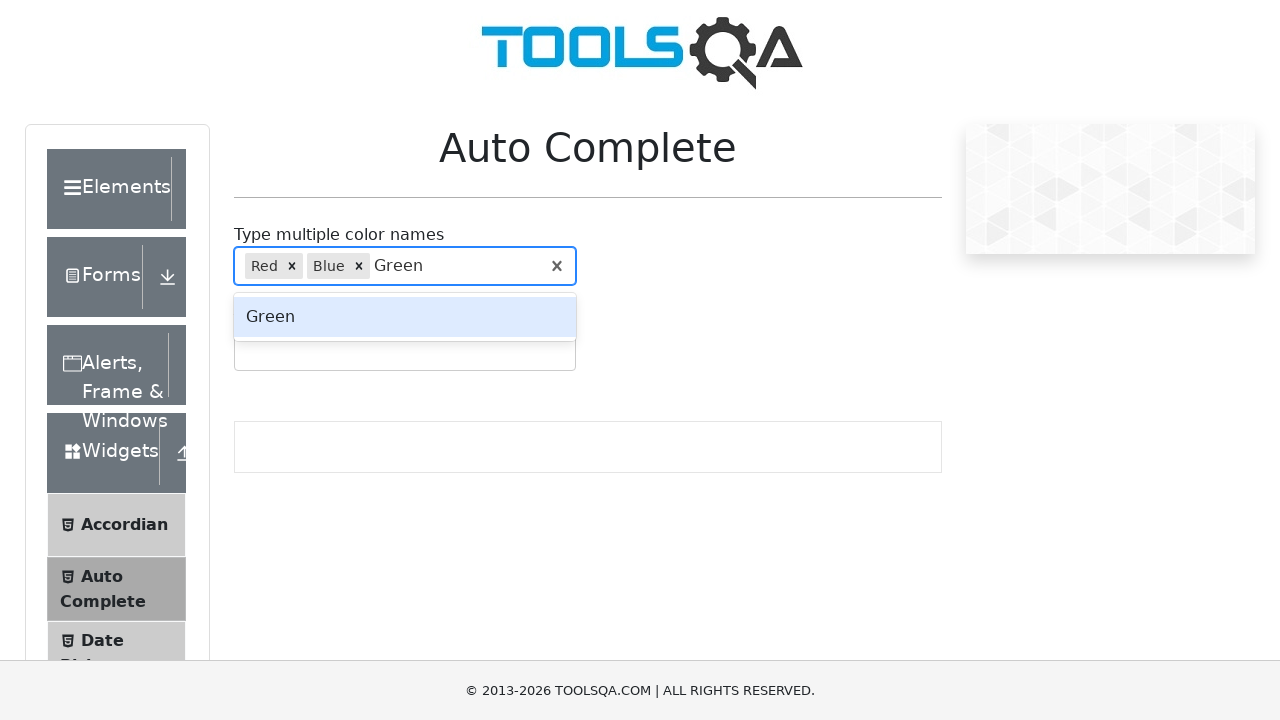

Pressed ArrowDown to highlight 'Green' suggestion
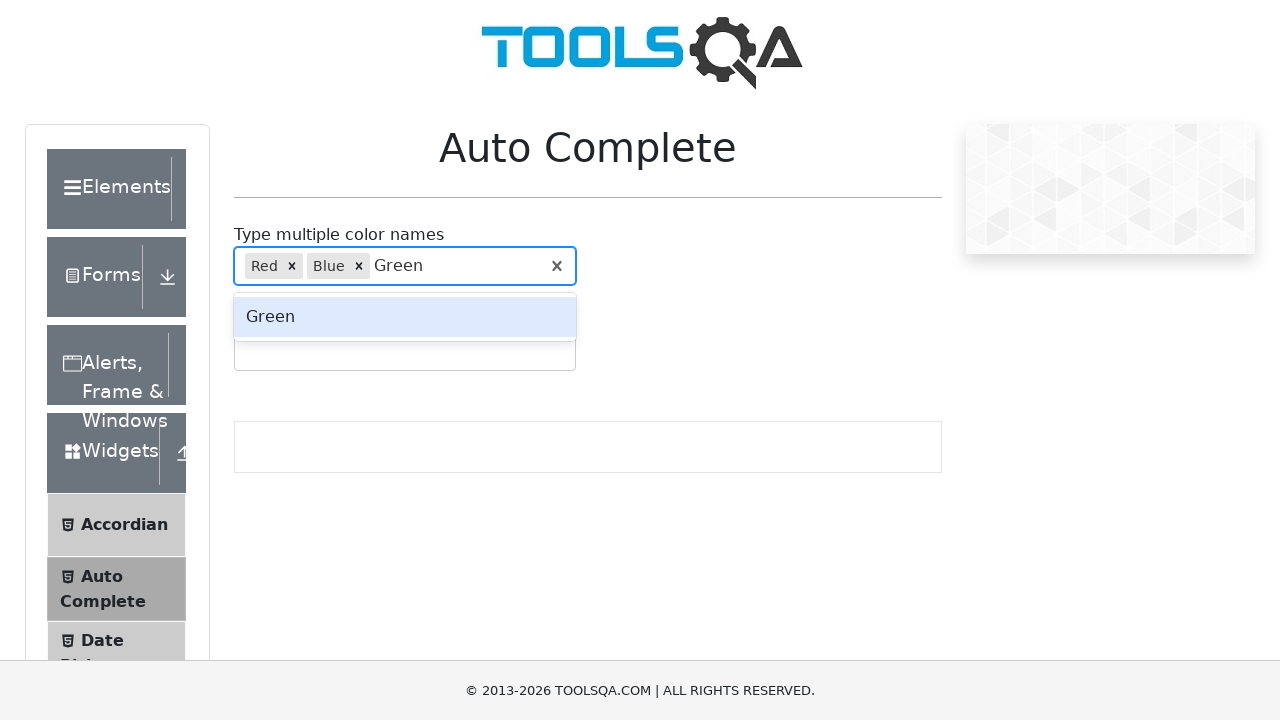

Pressed Enter to select 'Green' from multi-select dropdown
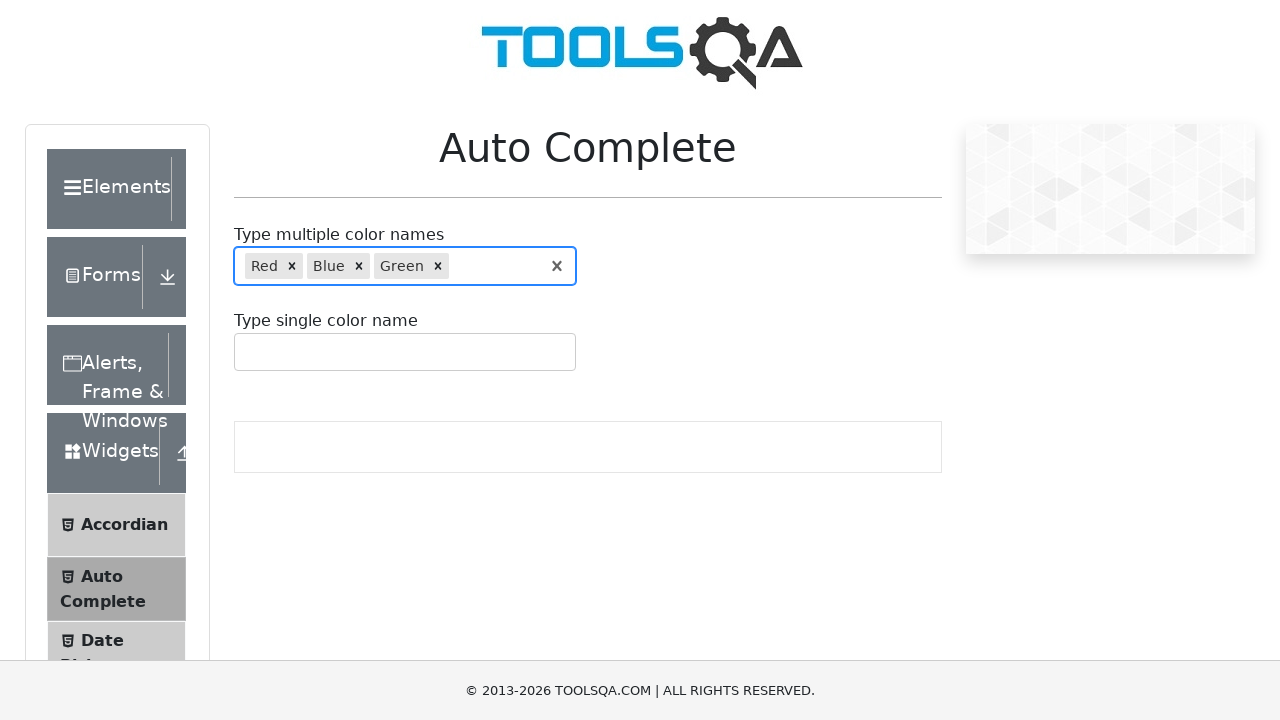

Clicked multi-select container to select Yellow at (405, 266) on xpath=//div[@id='autoCompleteMultipleContainer']
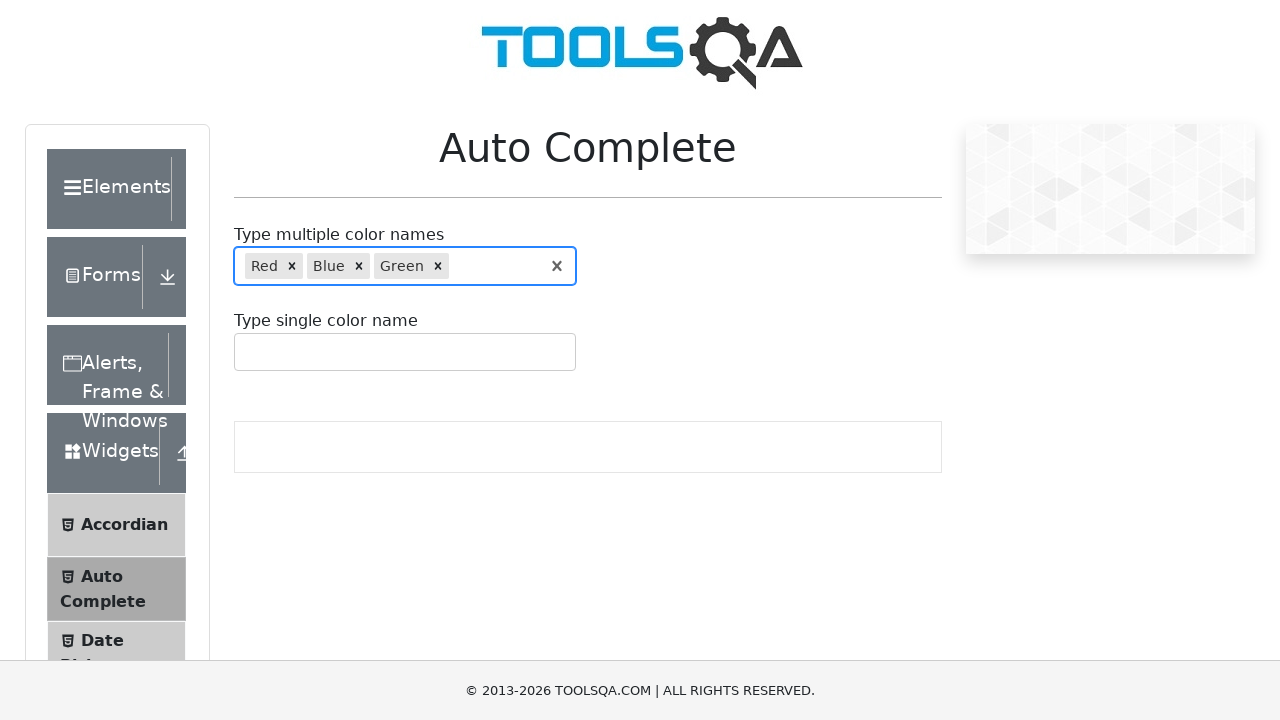

Typed 'Yellow' in multi-select field
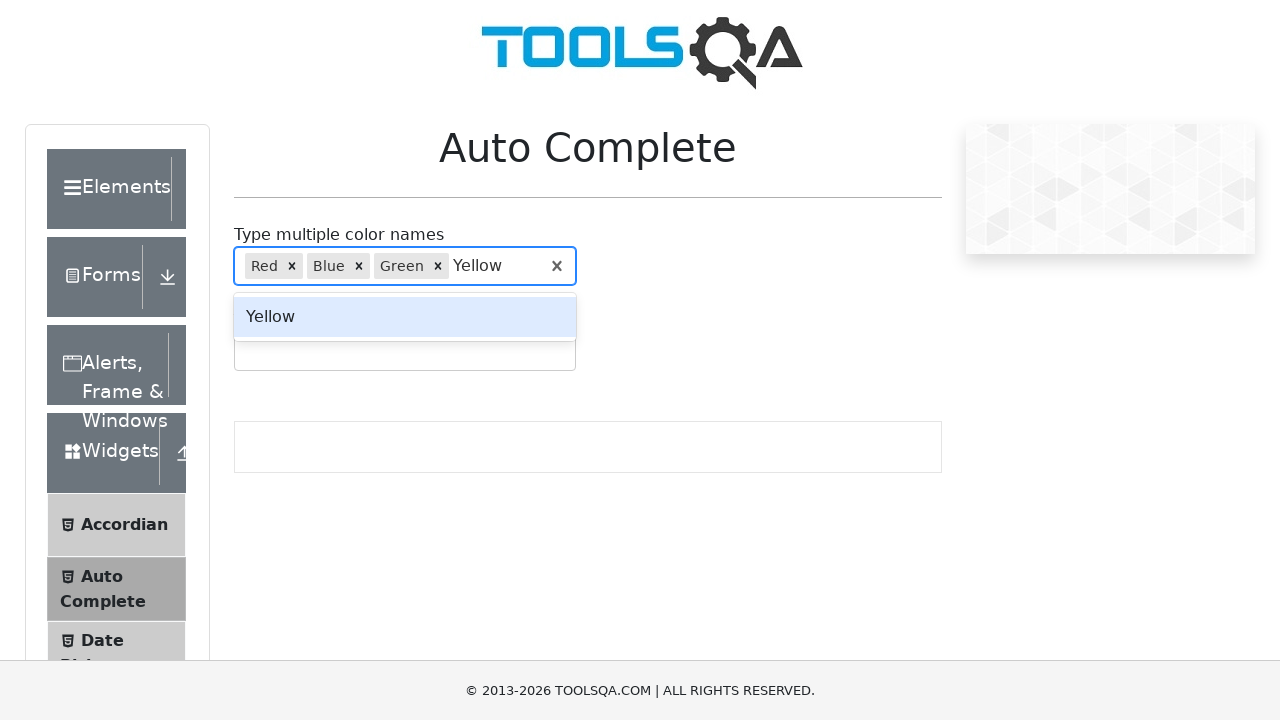

Pressed ArrowDown to highlight 'Yellow' suggestion
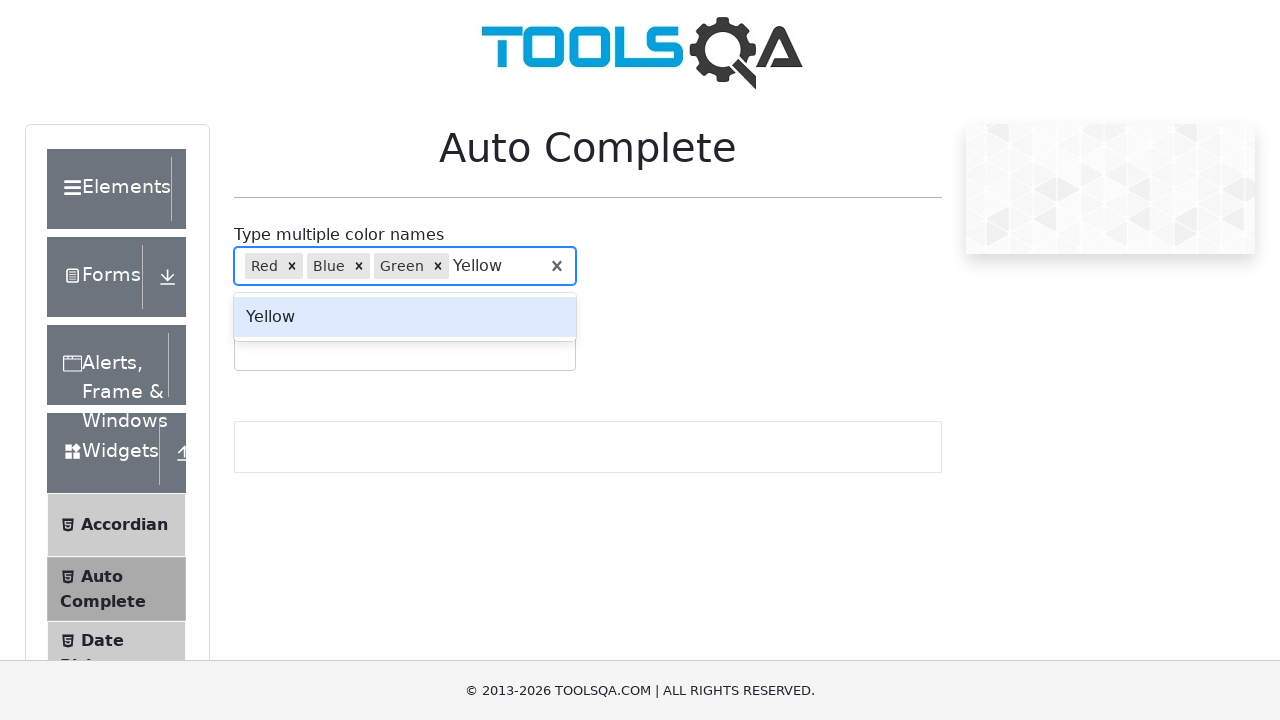

Pressed Enter to select 'Yellow' from multi-select dropdown
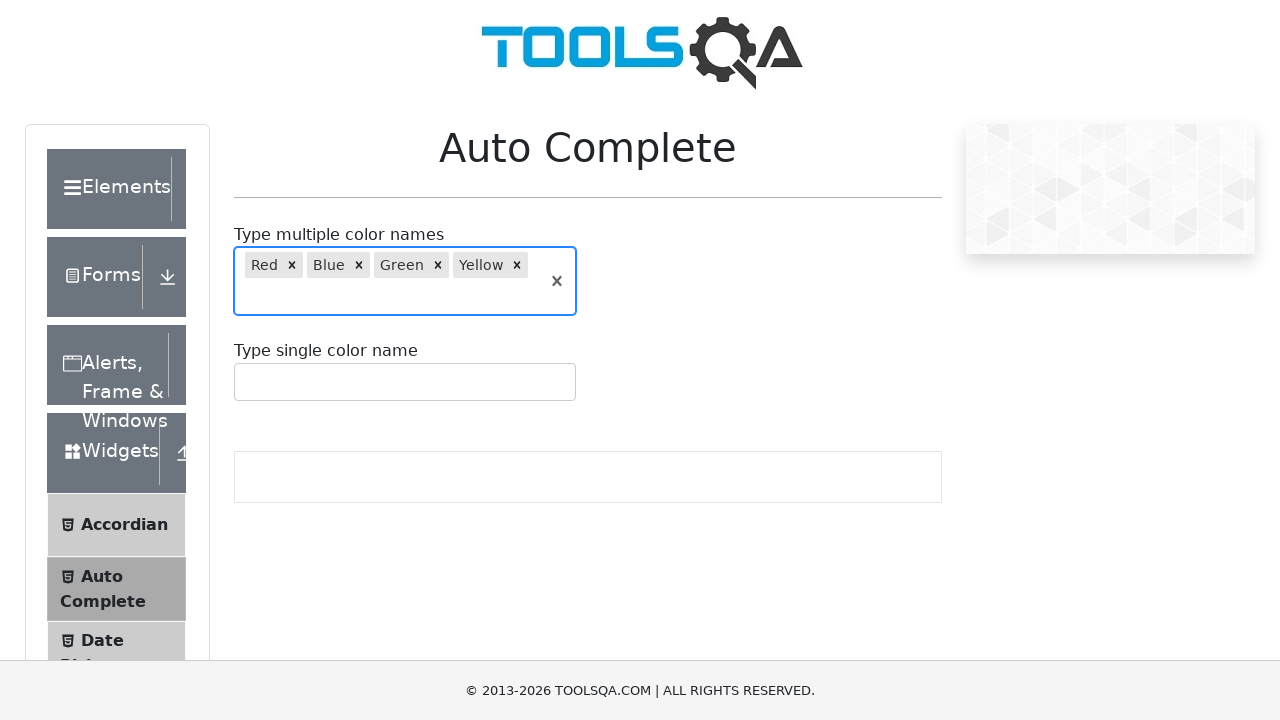

Clicked single-select container at (405, 382) on xpath=//*[@id="autoCompleteSingleContainer"]
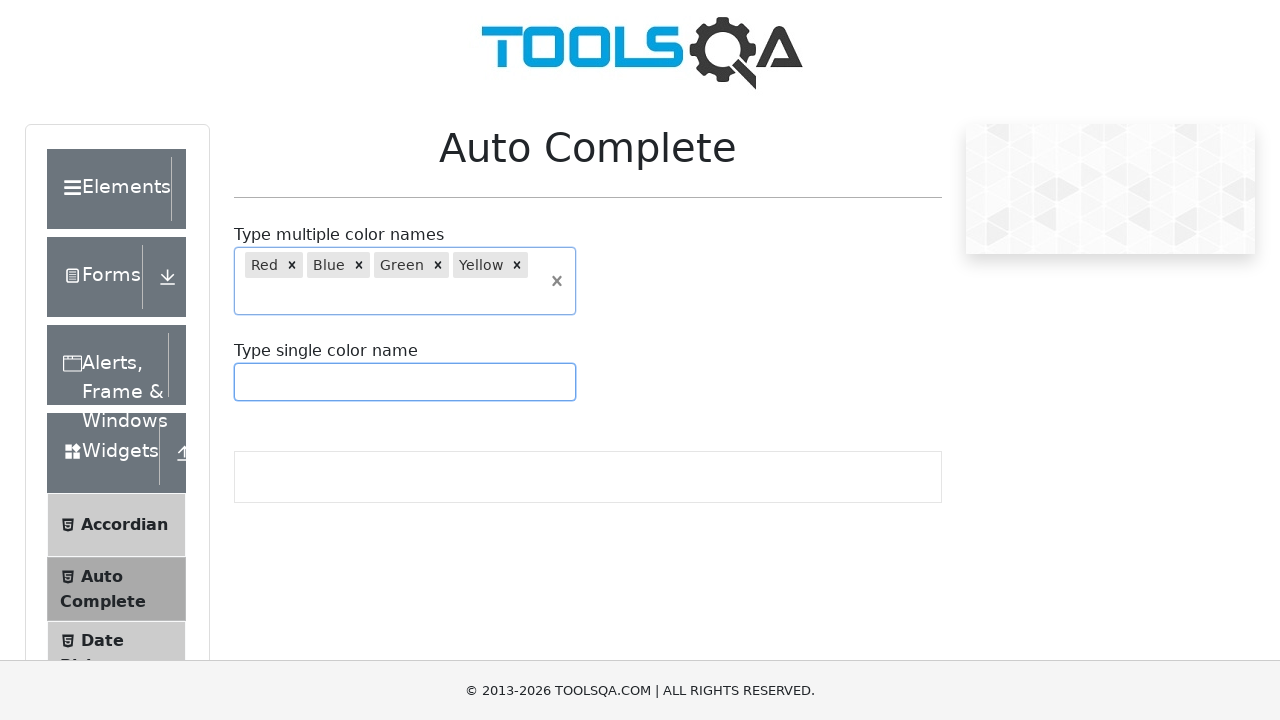

Typed 'Red' in single-select field
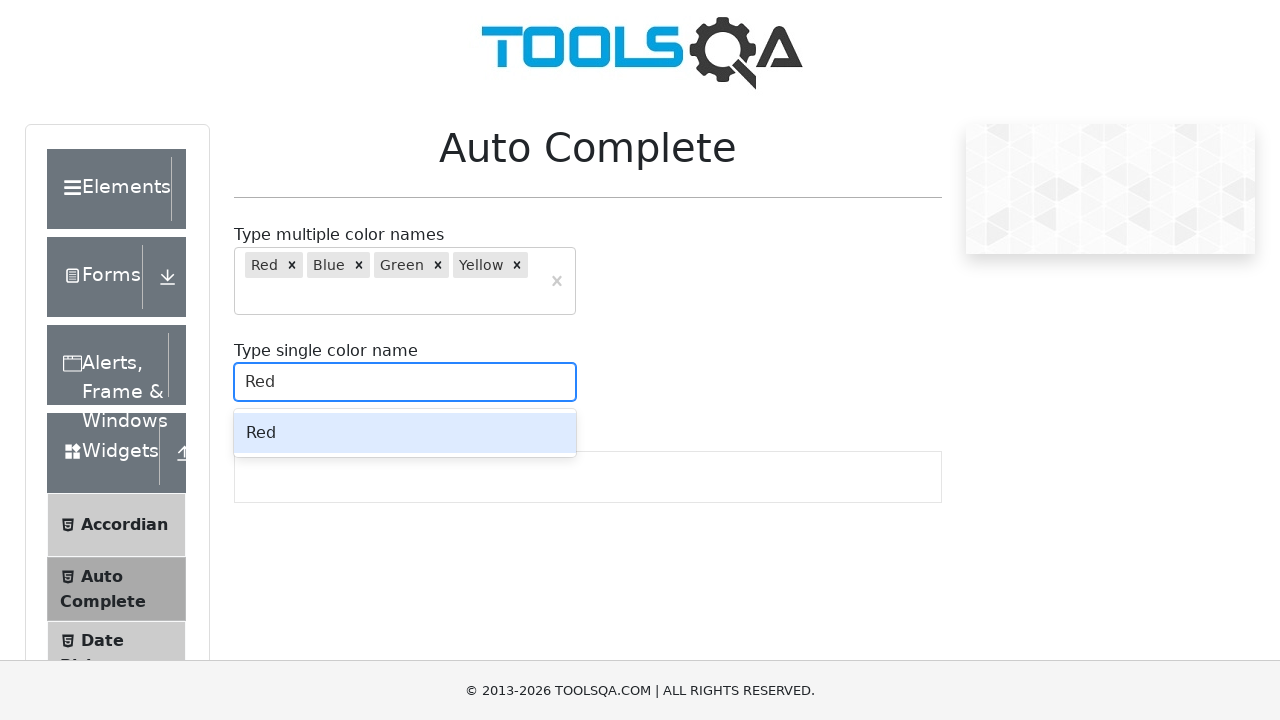

Pressed ArrowDown to highlight 'Red' suggestion in single-select
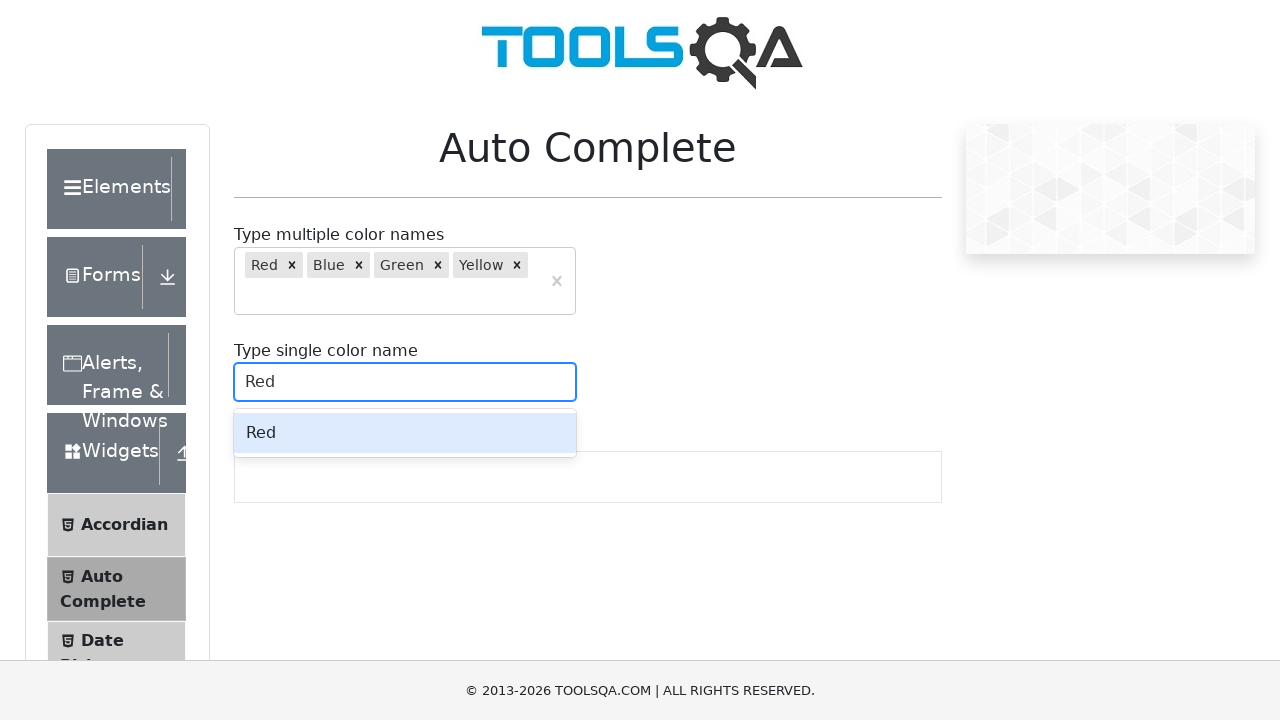

Pressed Enter to select 'Red' from single-select dropdown
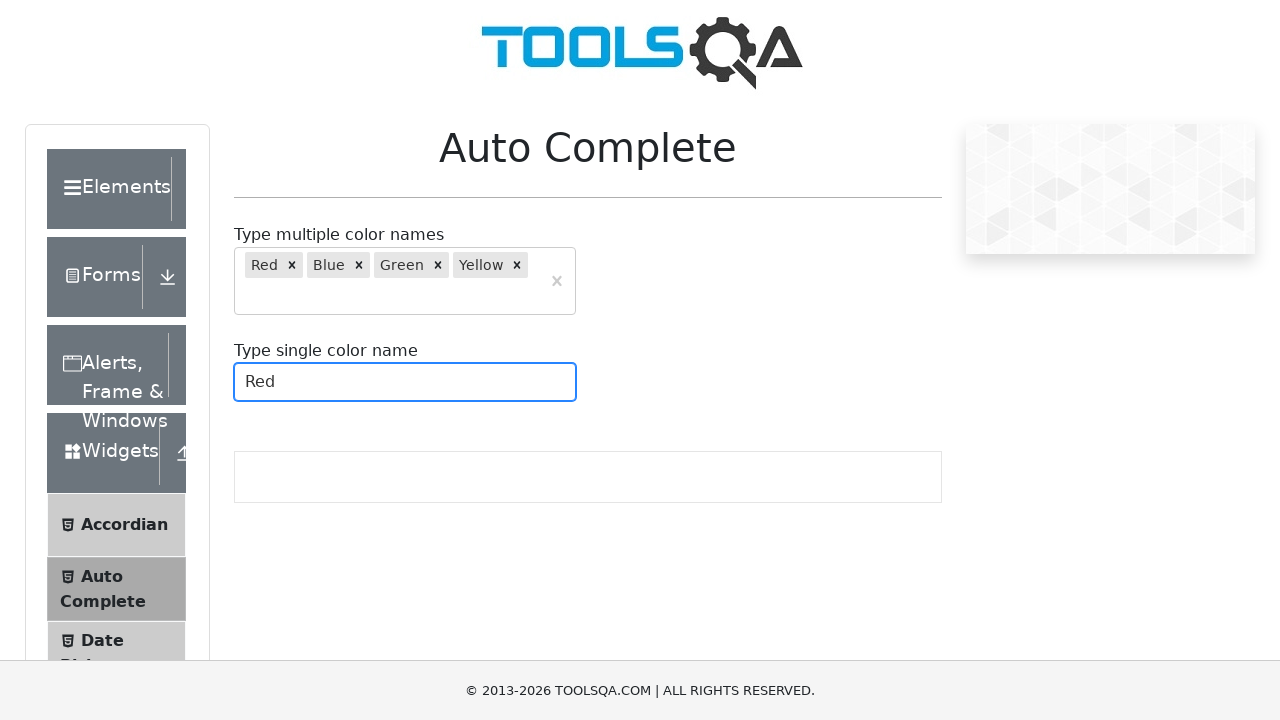

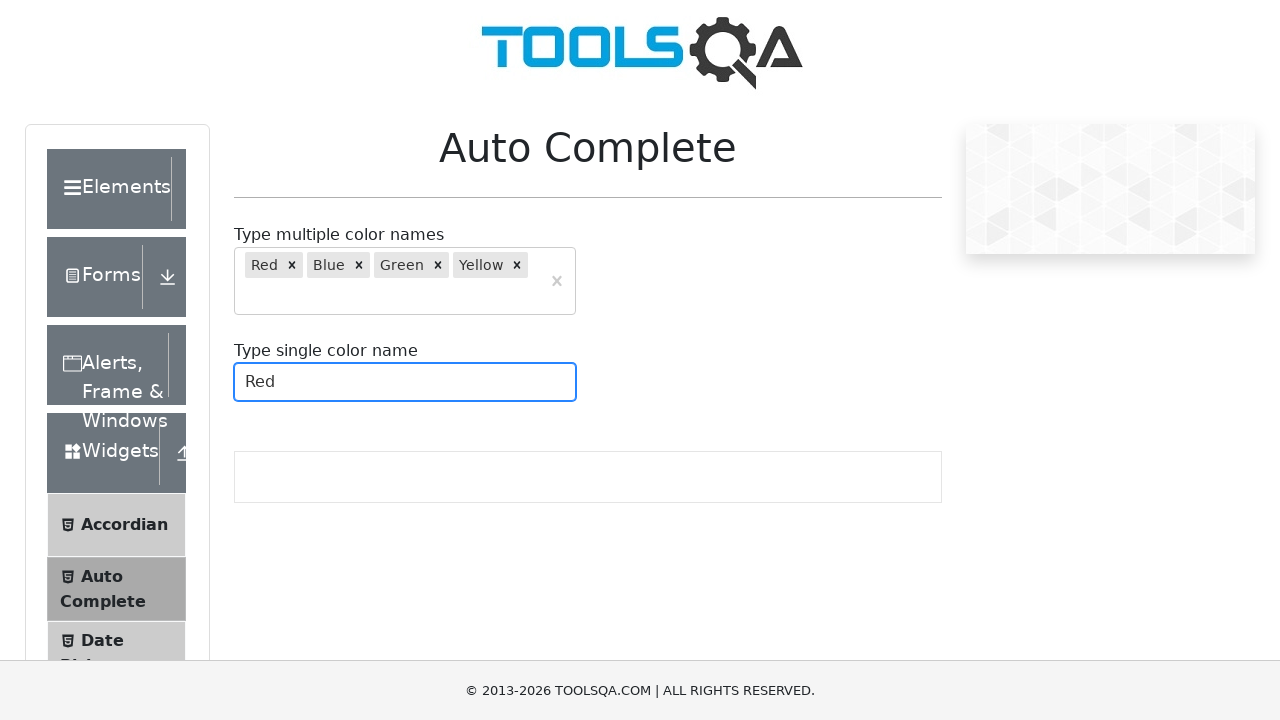